Tests iframe interaction by locating a frame and filling an input field inside it

Starting URL: https://demo.automationtesting.in/Frames.html

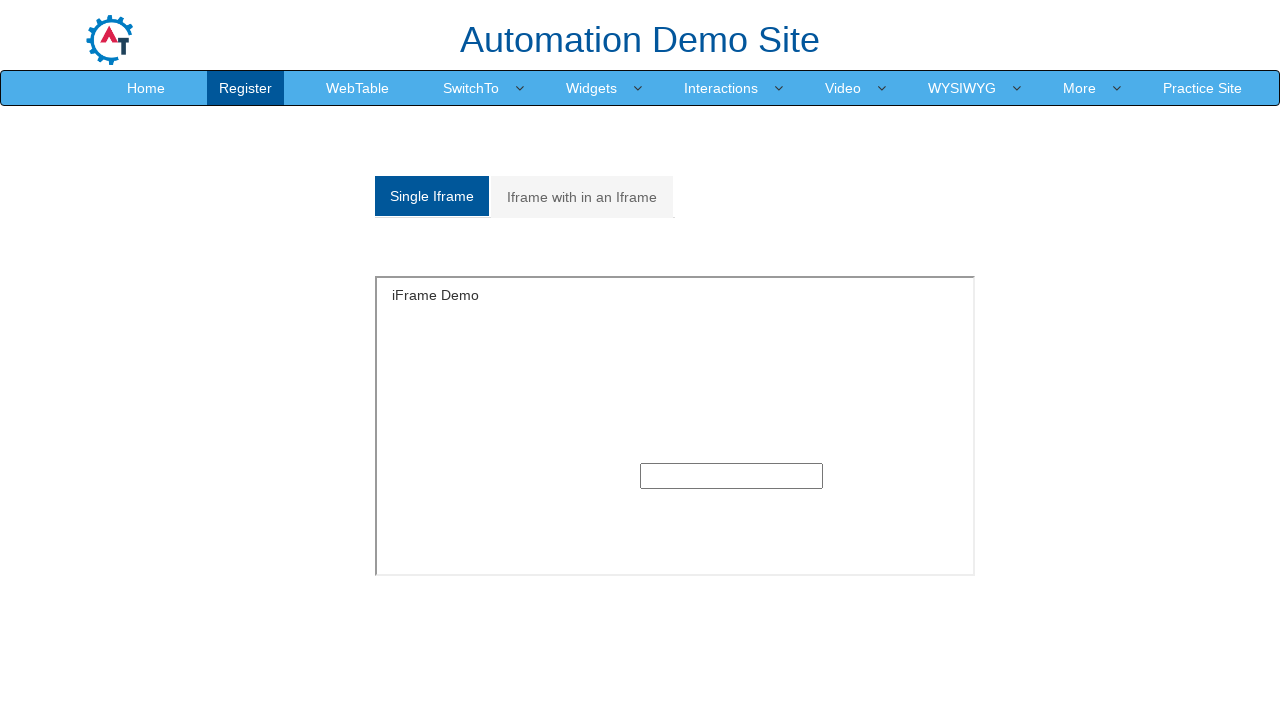

Navigated to iframe demo page
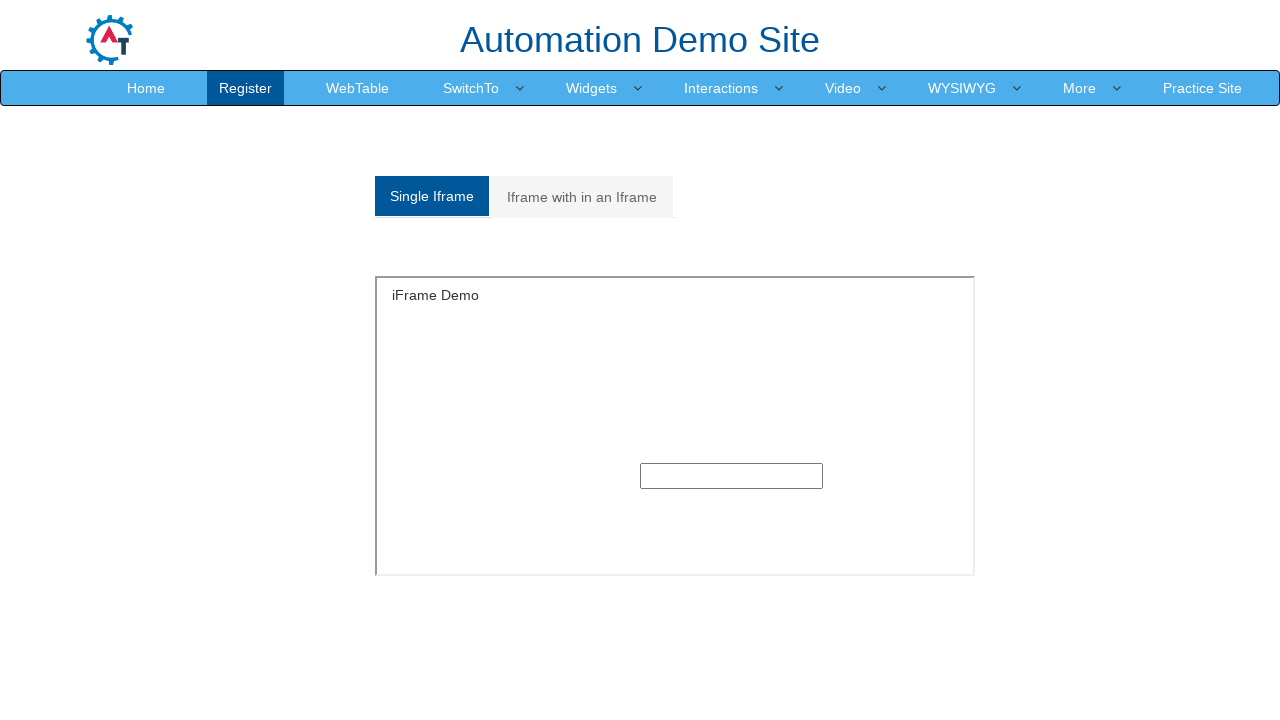

Located frame with name 'SingleFrame'
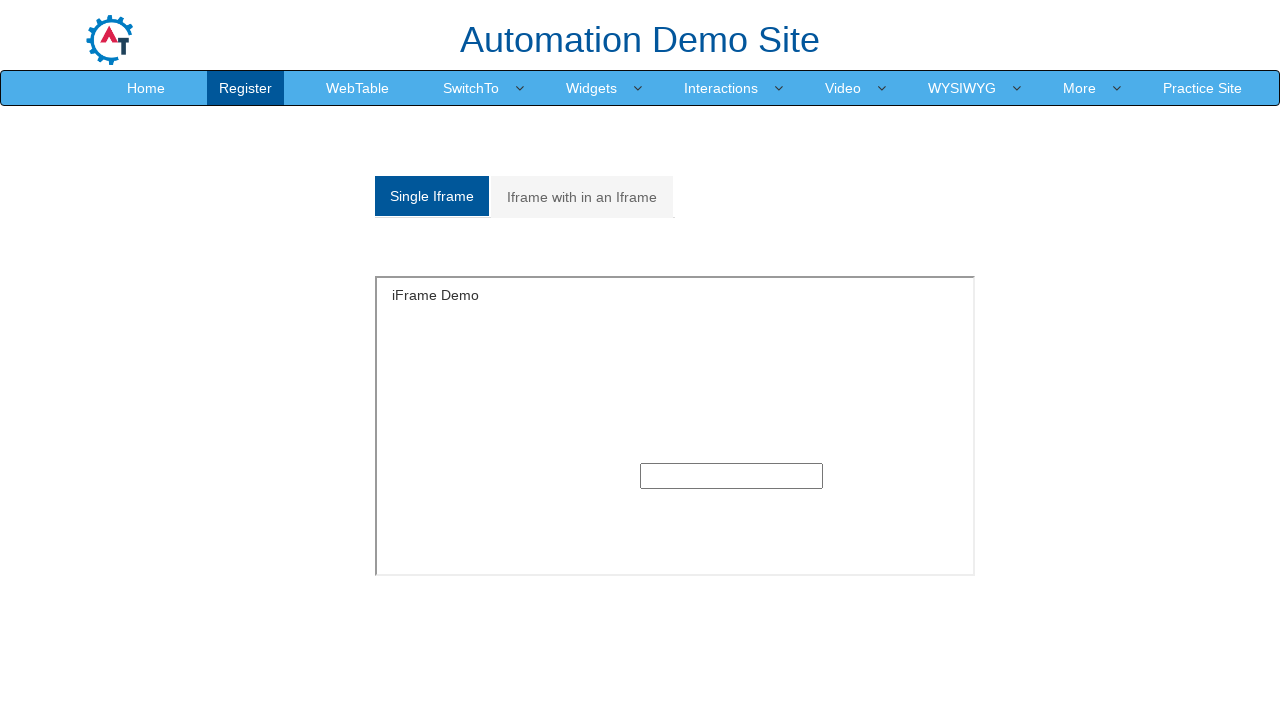

Filled input field inside frame with 'Jennifer Williams' on [name="SingleFrame"] >> internal:control=enter-frame >> xpath=//html/body/sectio
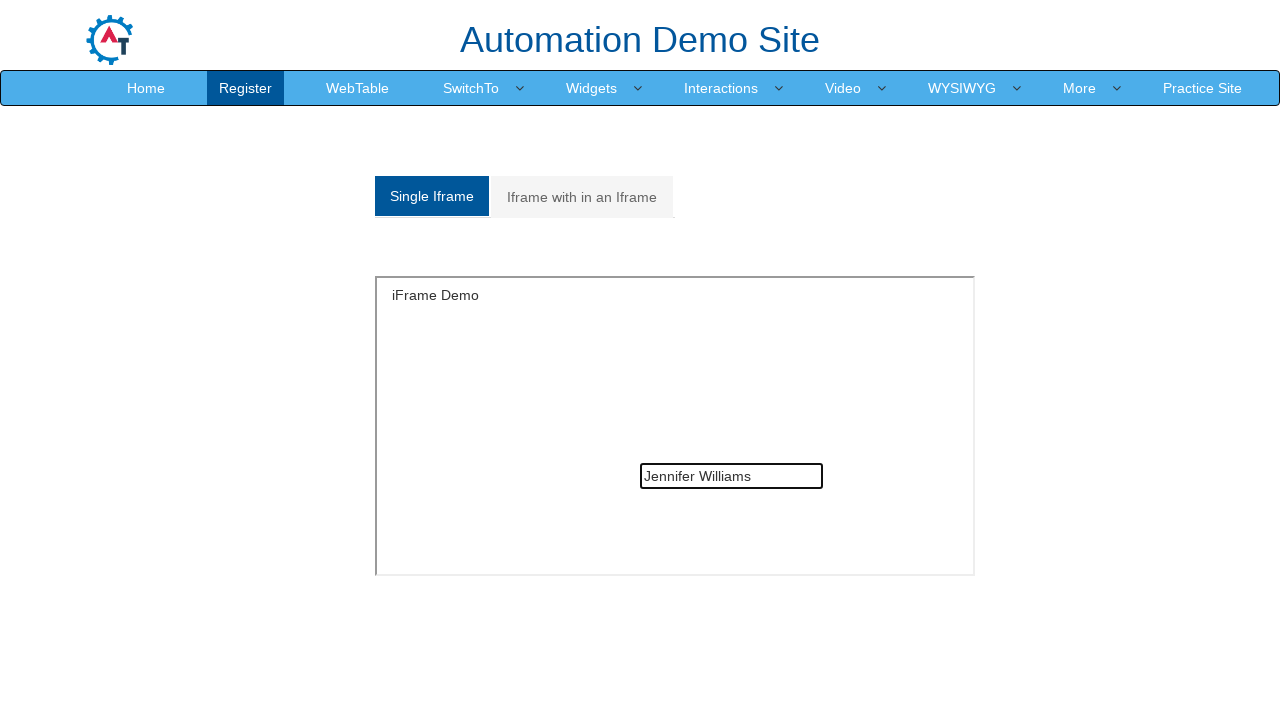

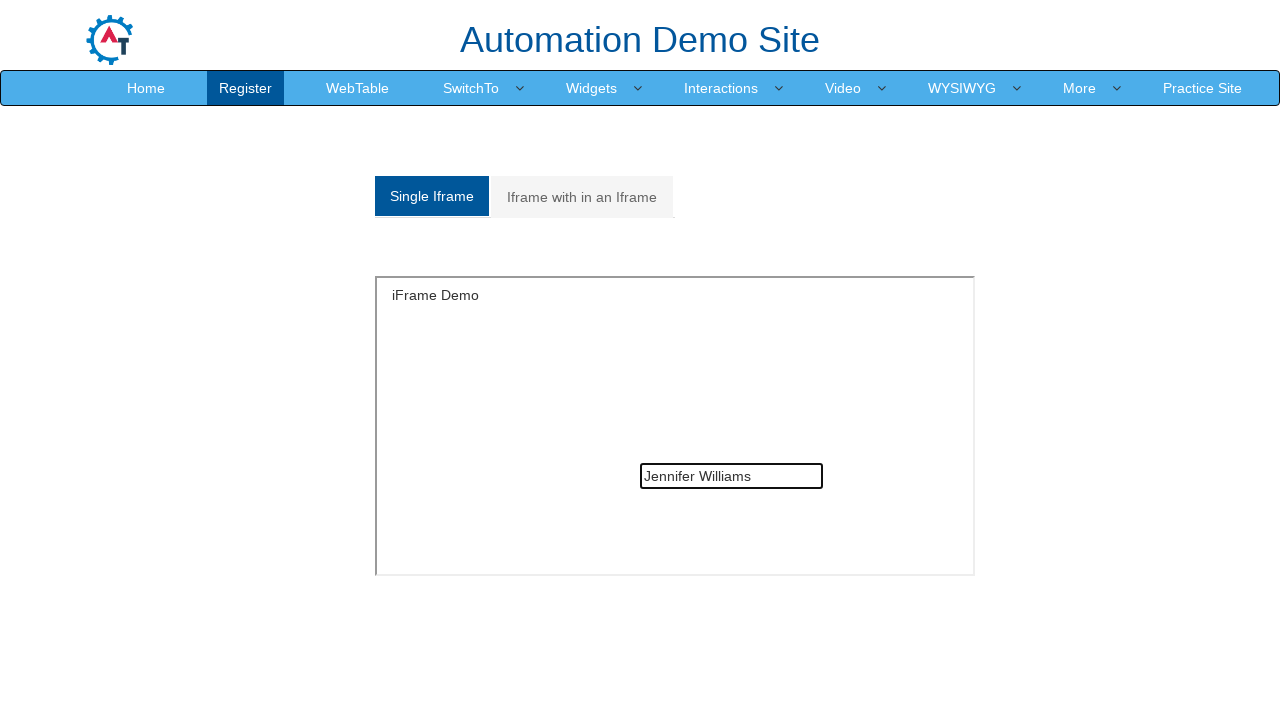